Tests jQuery UI dropdown by selecting a number value and verifying the selection

Starting URL: http://jqueryui.com/resources/demos/selectmenu/default.html

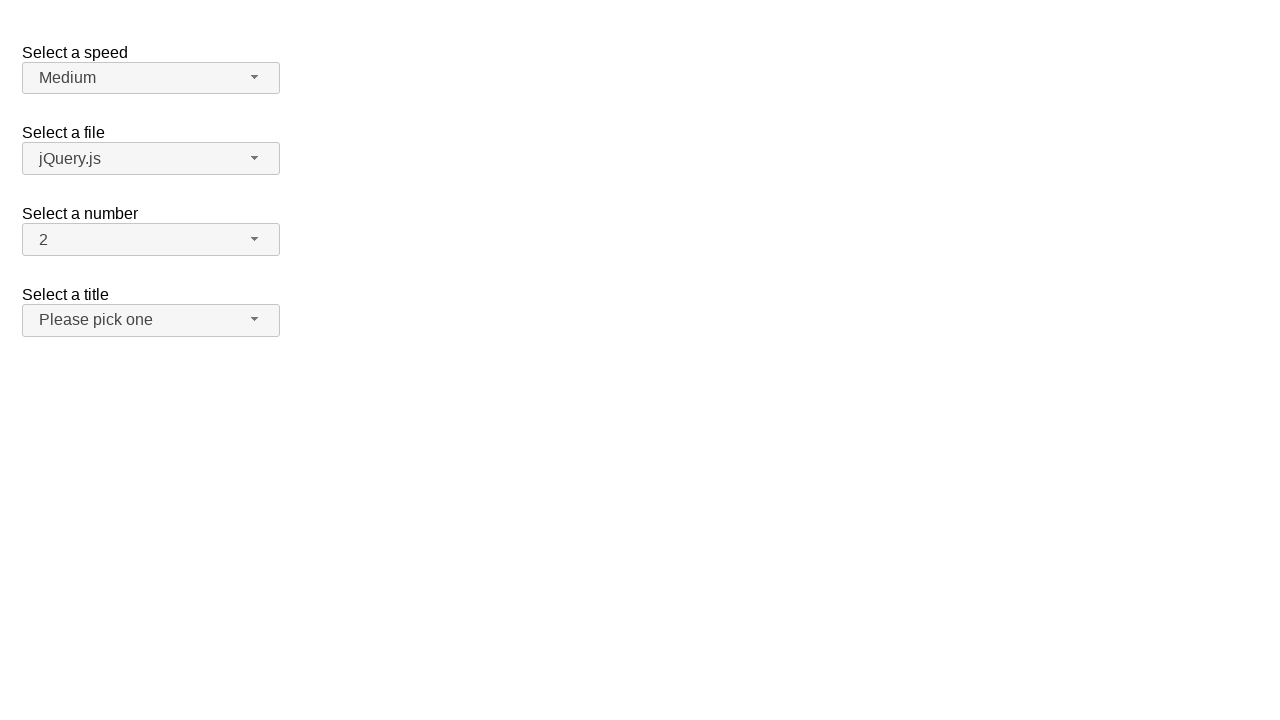

Clicked on the number dropdown button at (151, 240) on span#number-button
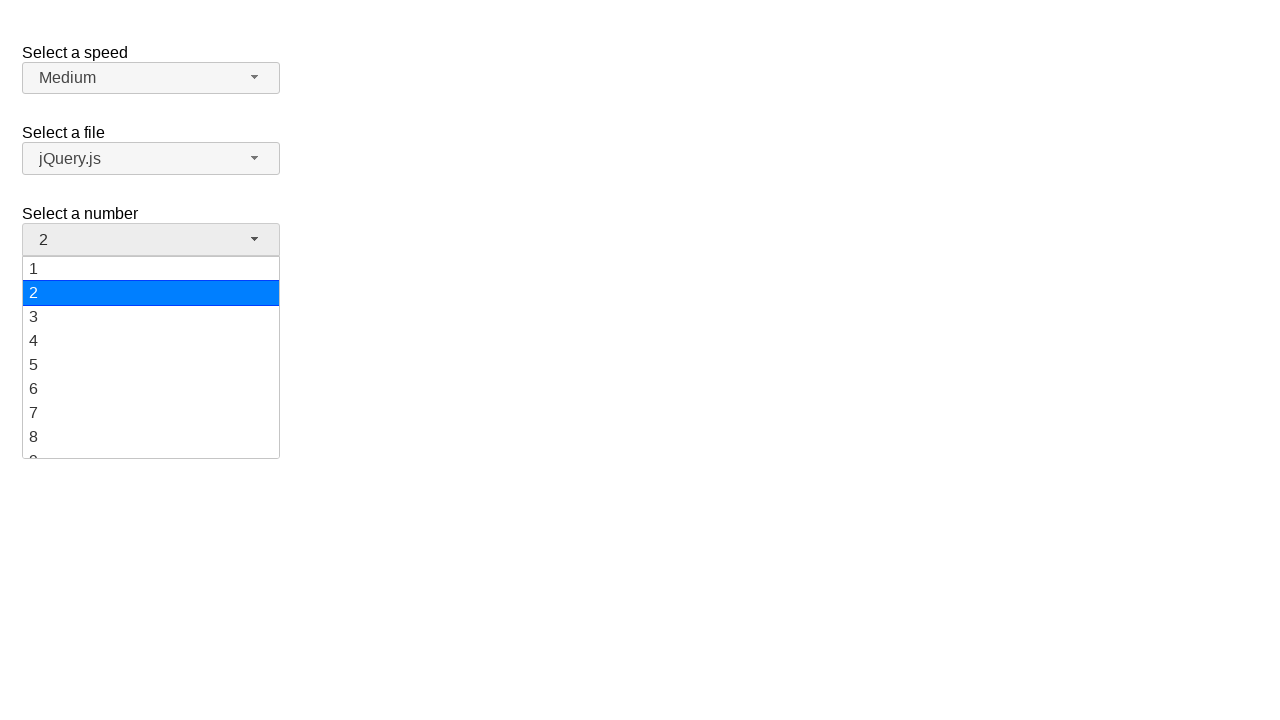

Dropdown menu became visible
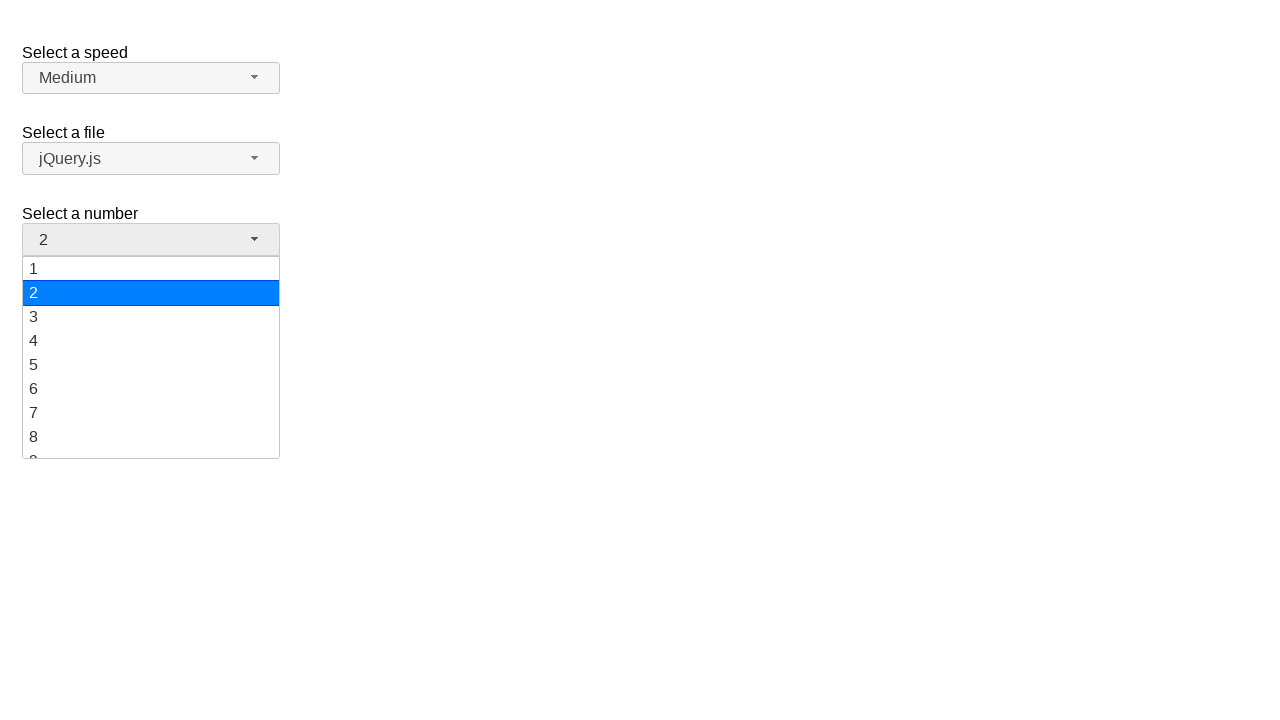

Retrieved all dropdown options
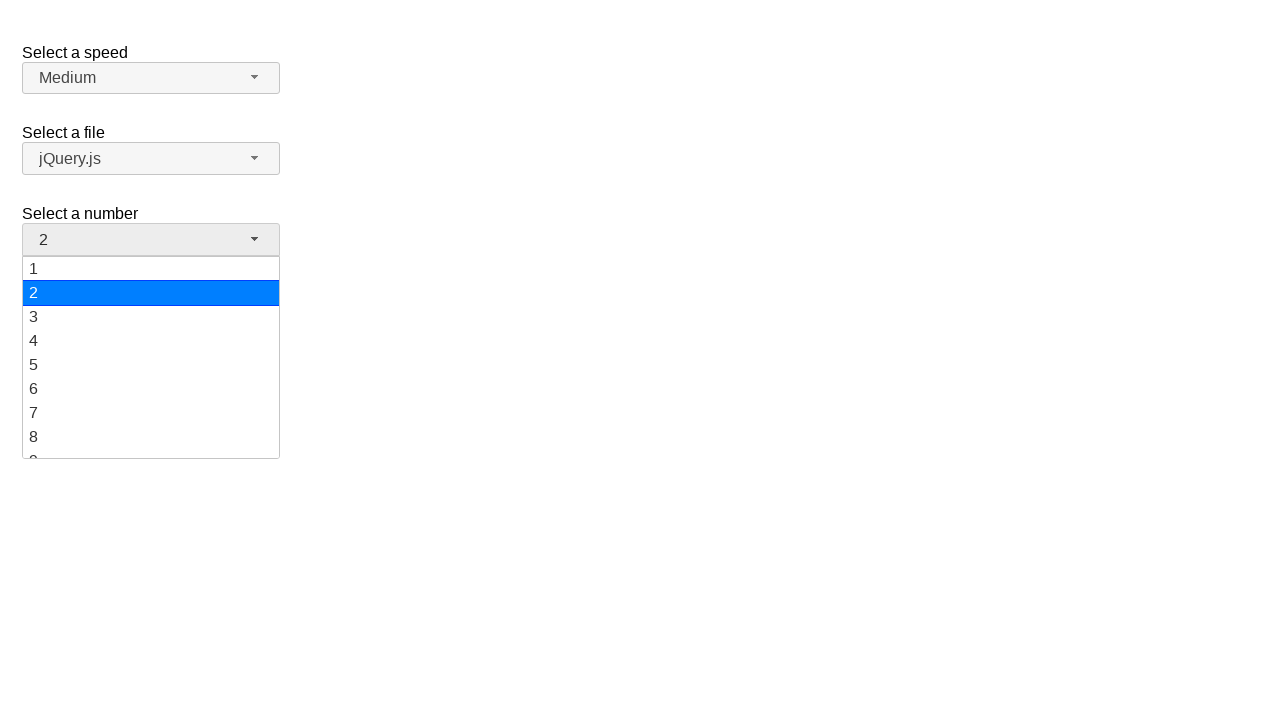

Selected option '10' from dropdown menu at (151, 357) on ul#number-menu div >> nth=9
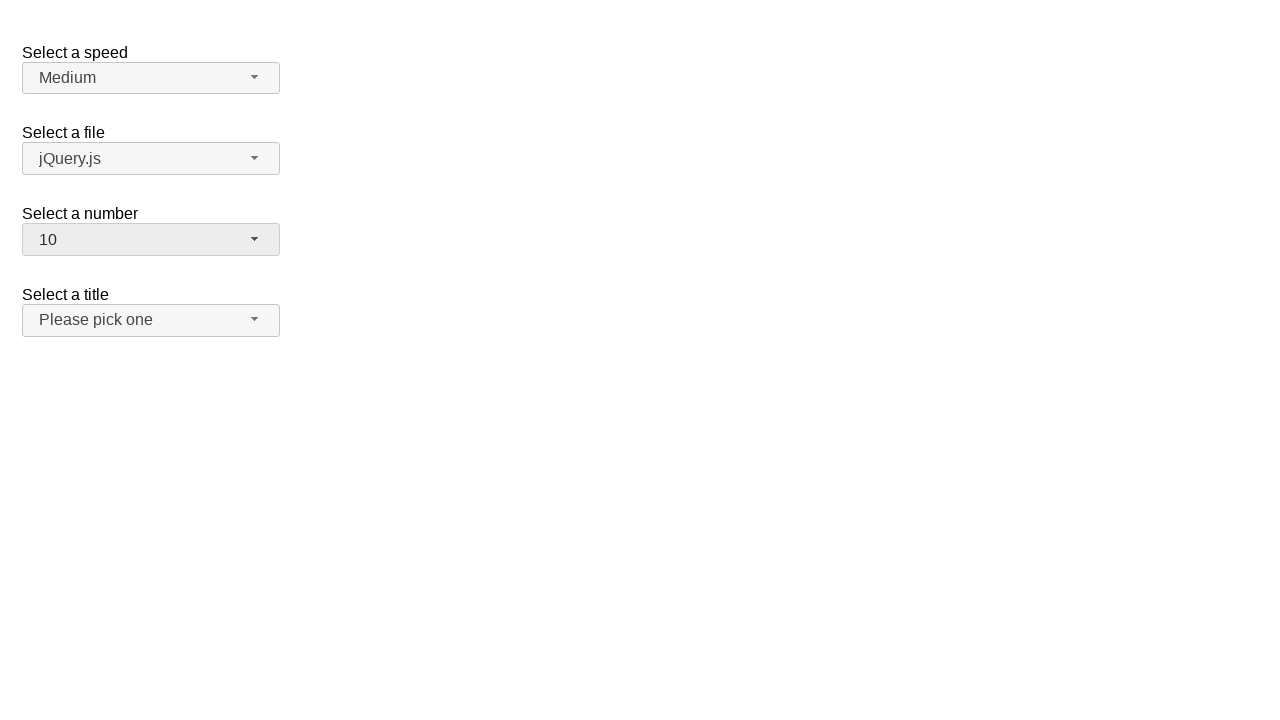

Retrieved selected dropdown text
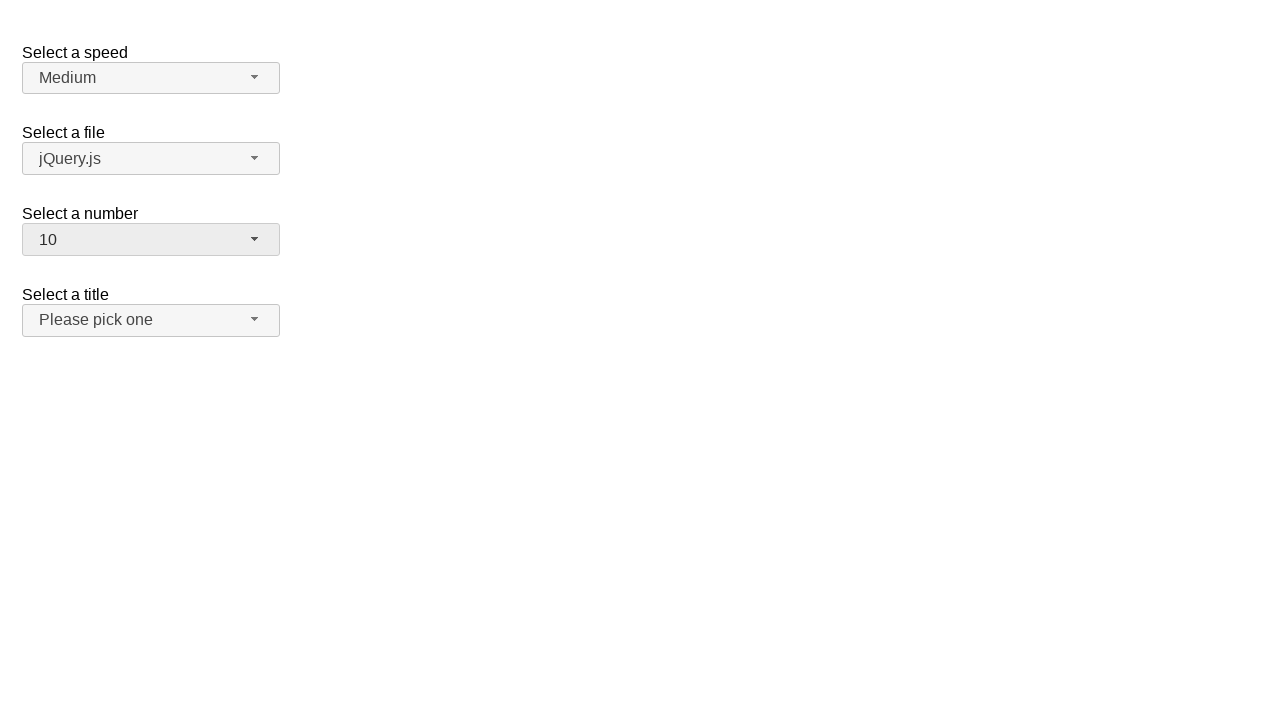

Verified that selected value is '10'
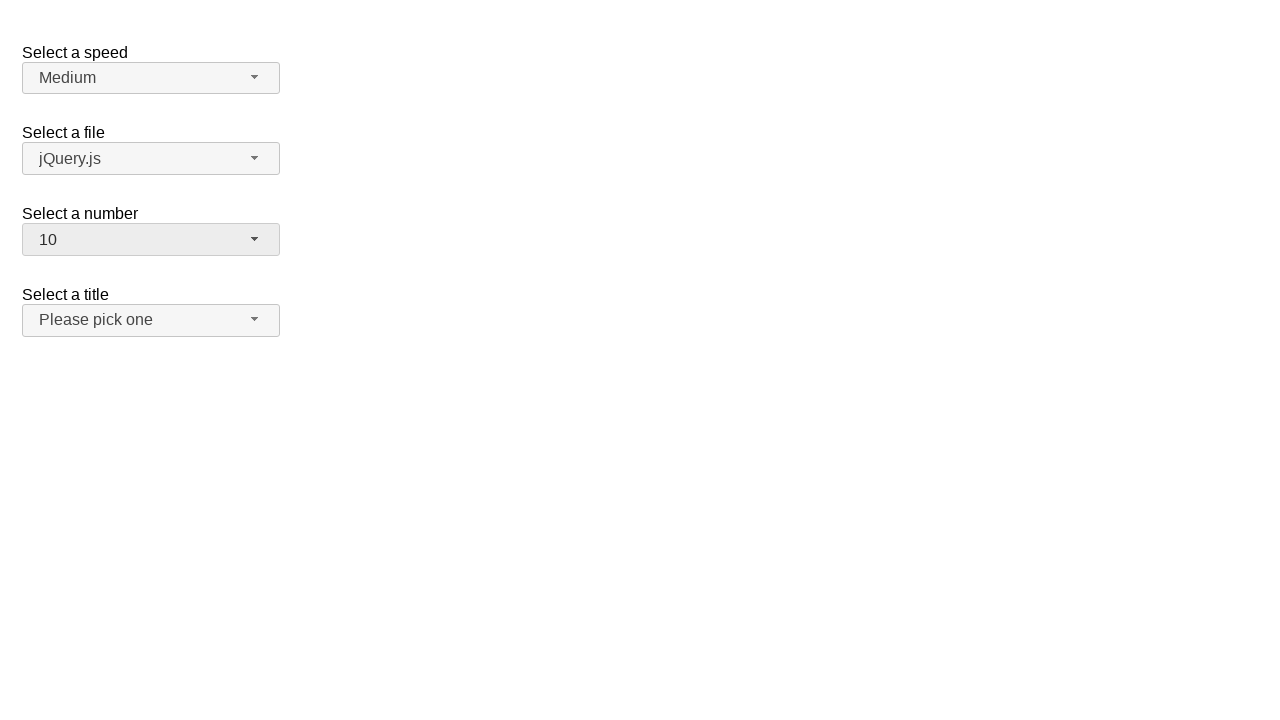

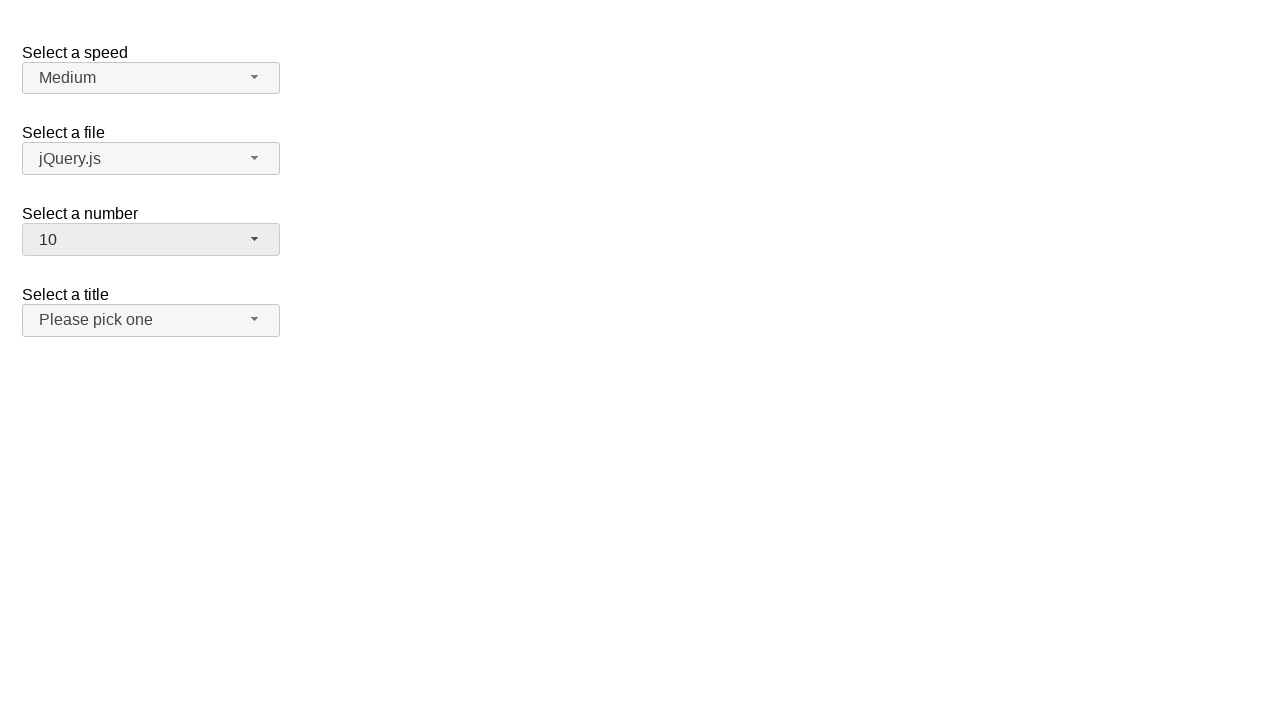